Tests auto-suggest dropdown functionality by typing "ind" and selecting "India" from the suggestions

Starting URL: https://rahulshettyacademy.com/dropdownsPractise/

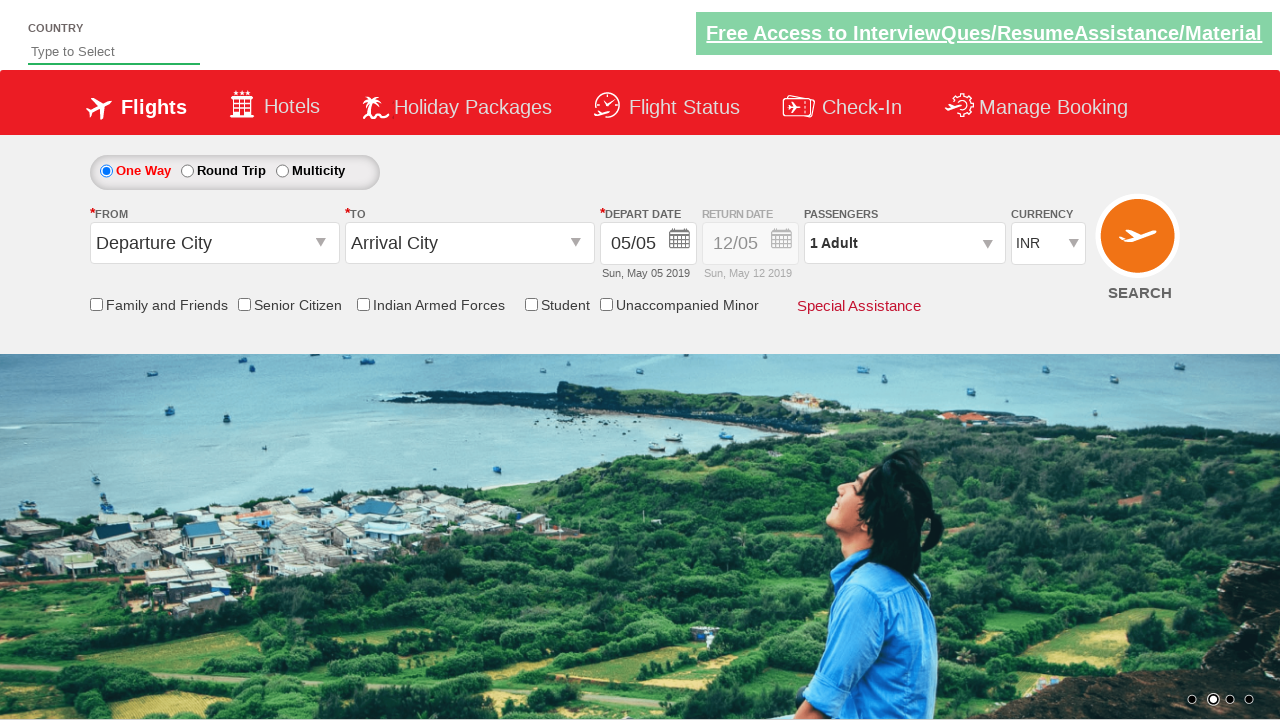

Typed 'ind' in the auto-suggest field on #autosuggest
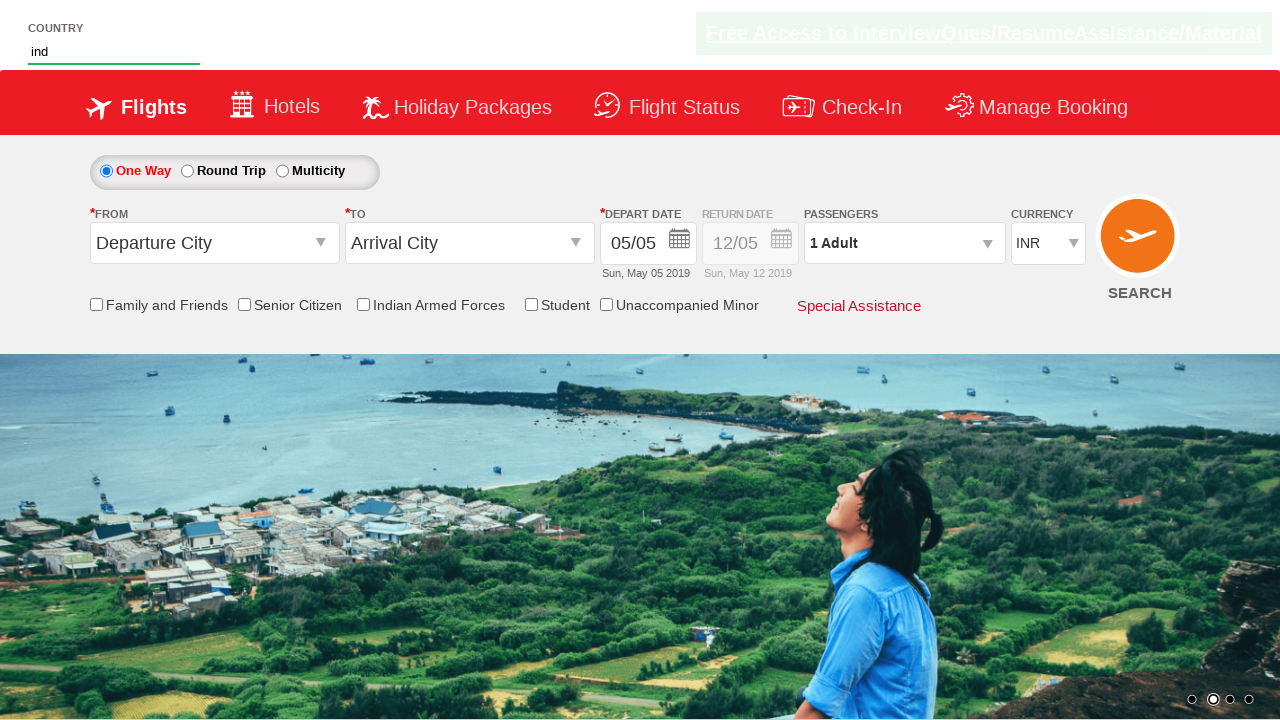

Waited for auto-suggest dropdown suggestions to appear
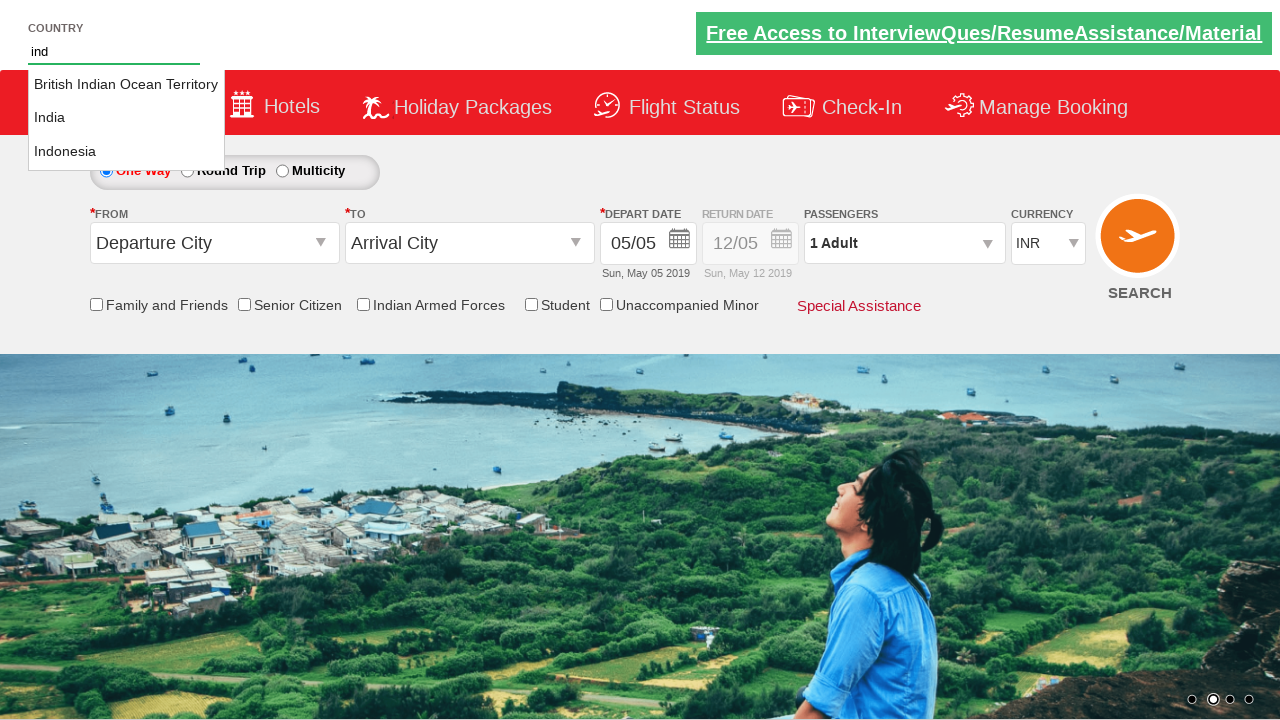

Retrieved all suggestion options from dropdown
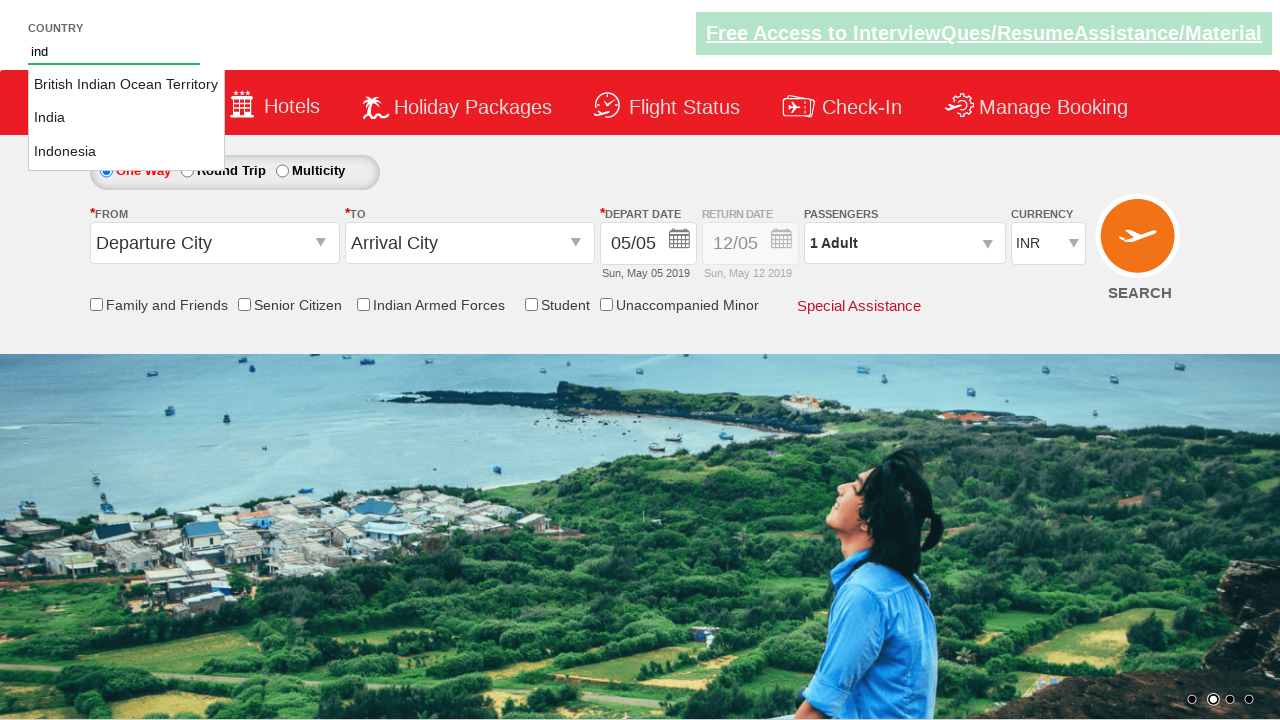

Selected 'India' from auto-suggest dropdown at (126, 118) on li.ui-menu-item a >> nth=1
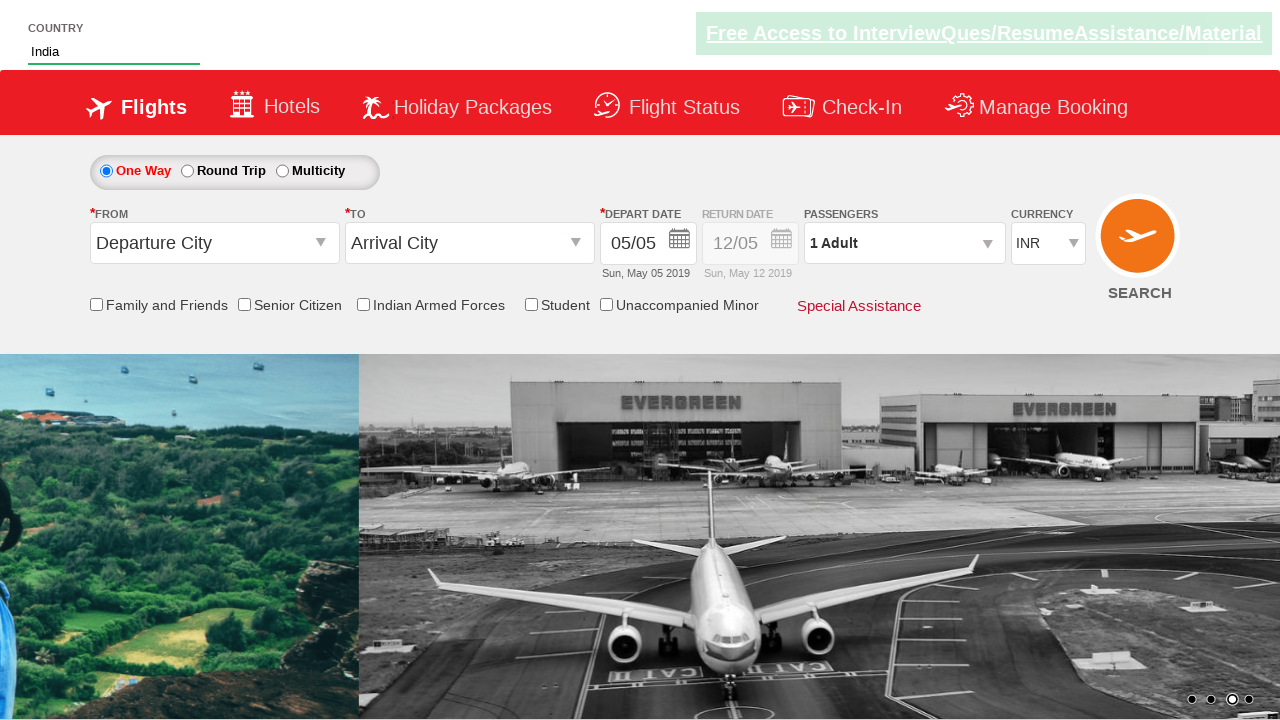

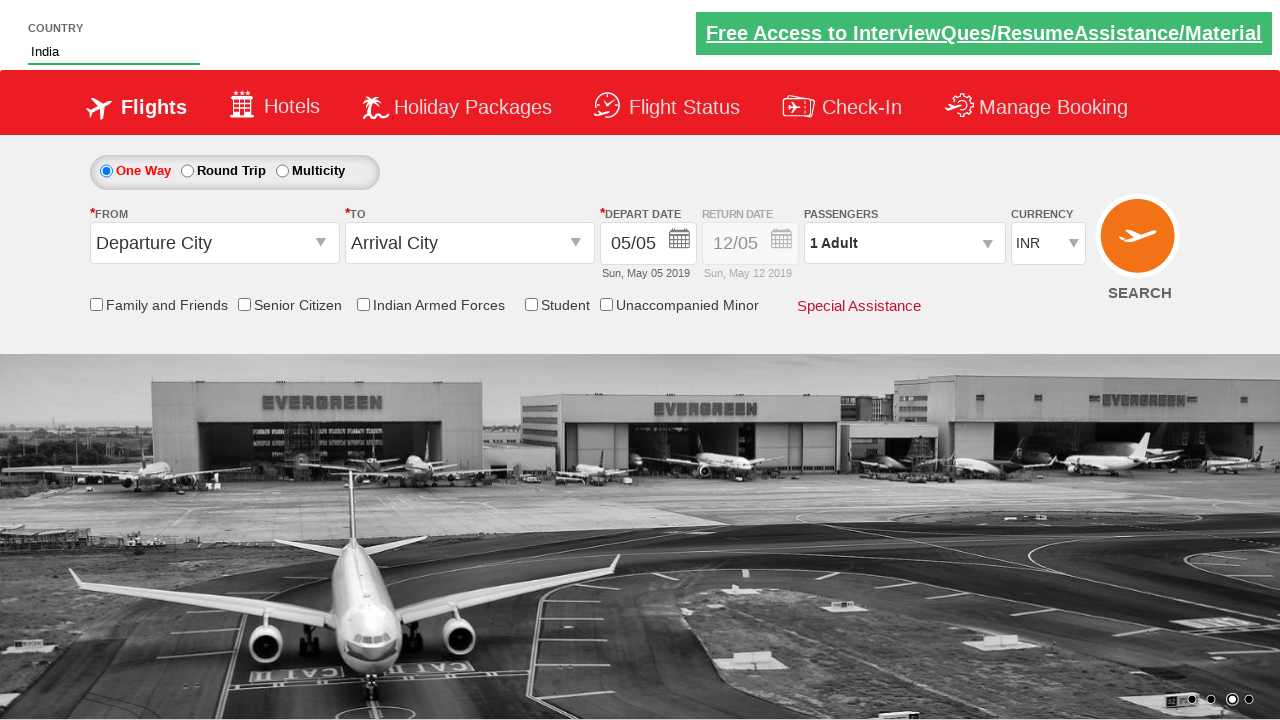